Tests calendar date picker functionality by selecting a specific year, month, and date (June 15, 2027) through the calendar navigation interface

Starting URL: https://rahulshettyacademy.com/seleniumPractise/#/offers

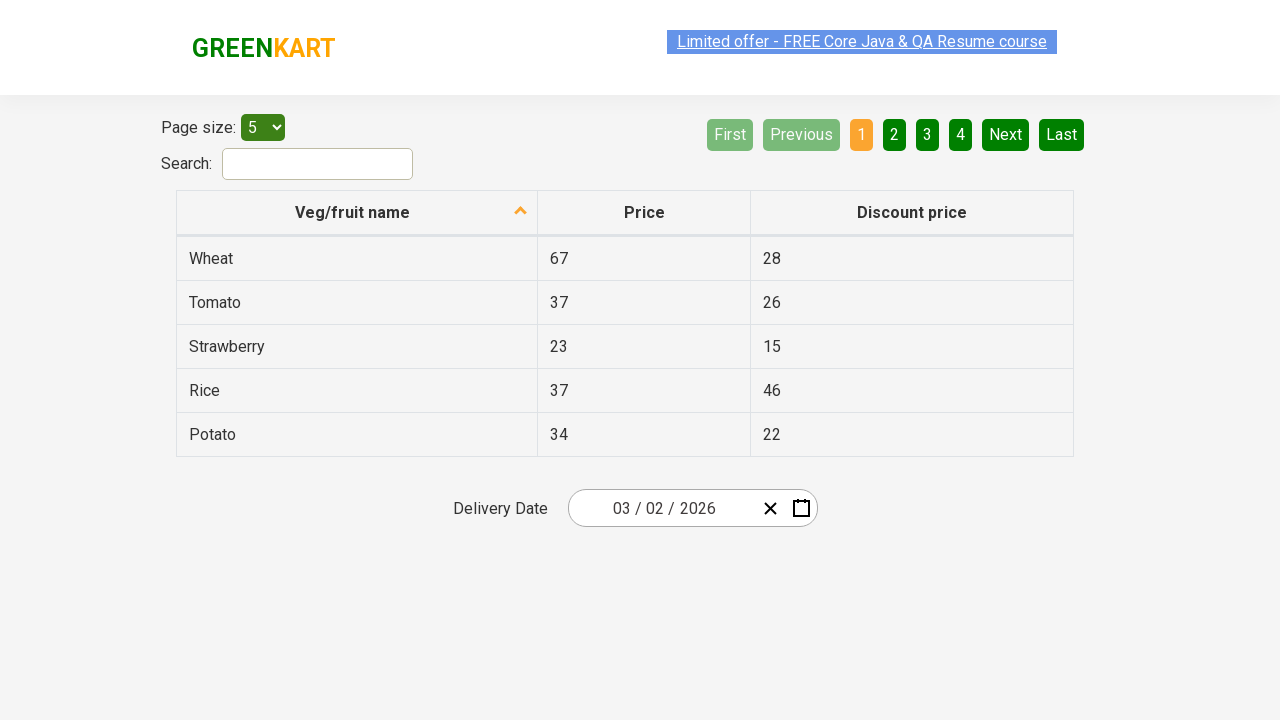

Clicked date picker input group to open calendar at (662, 508) on .react-date-picker__inputGroup
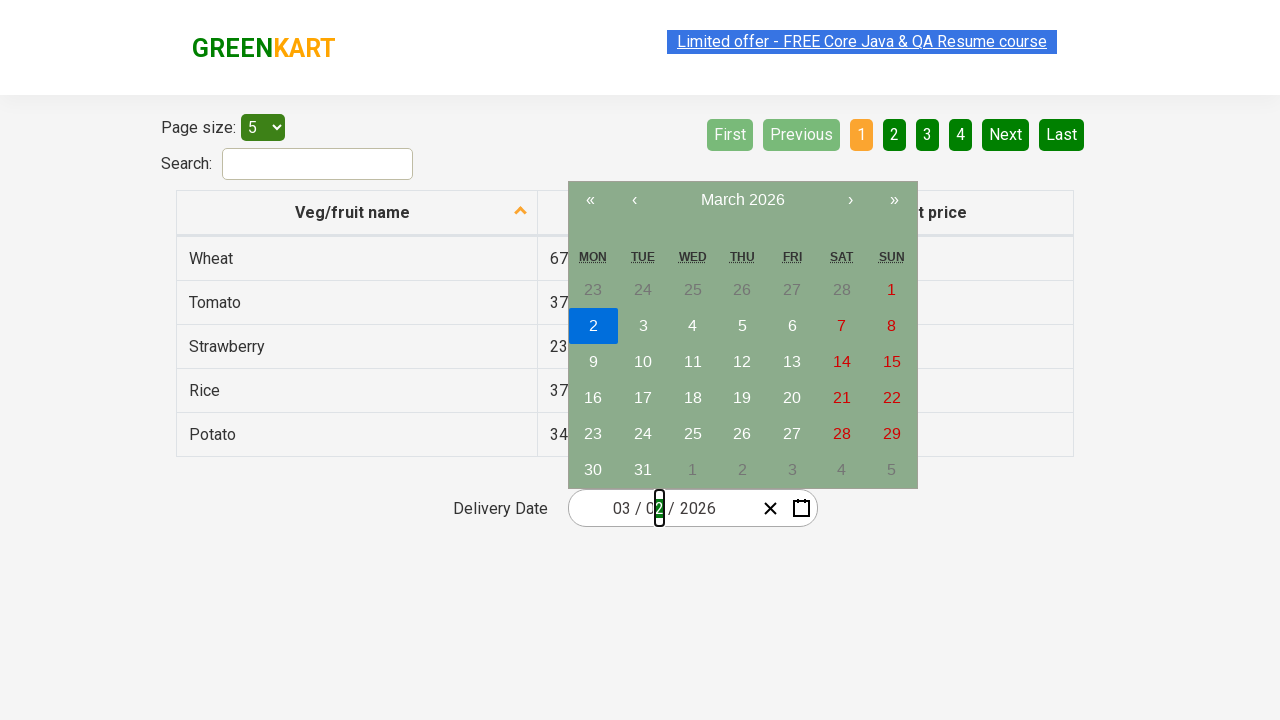

Clicked navigation label to navigate to month view at (742, 200) on .react-calendar__navigation__label
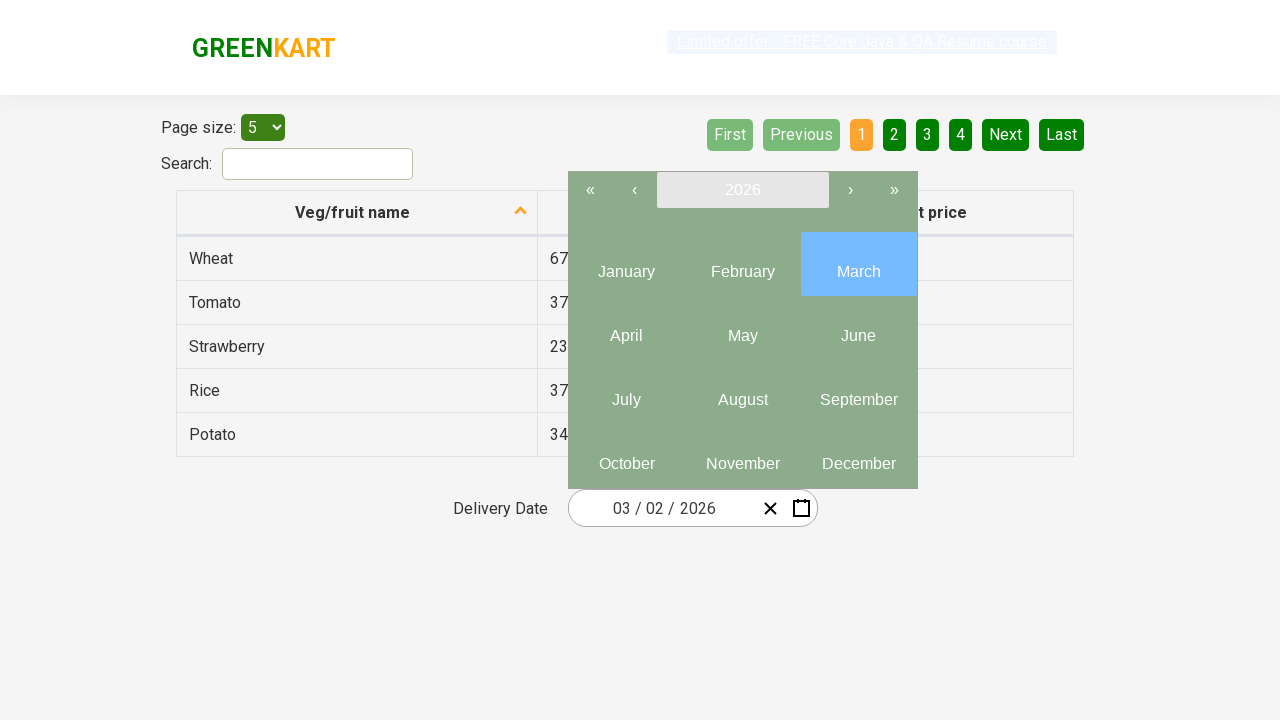

Clicked navigation label again to navigate to year view at (742, 190) on .react-calendar__navigation__label
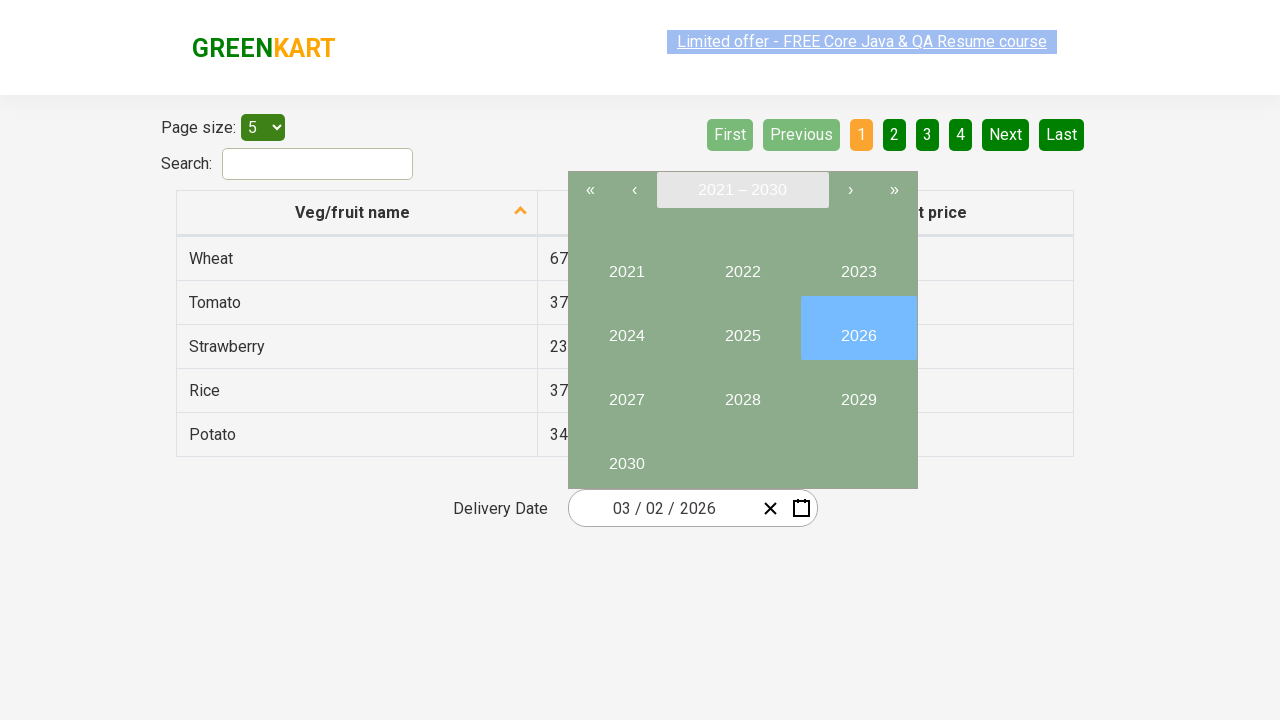

Selected target year 2027 at (626, 392) on //button[text()='2027']
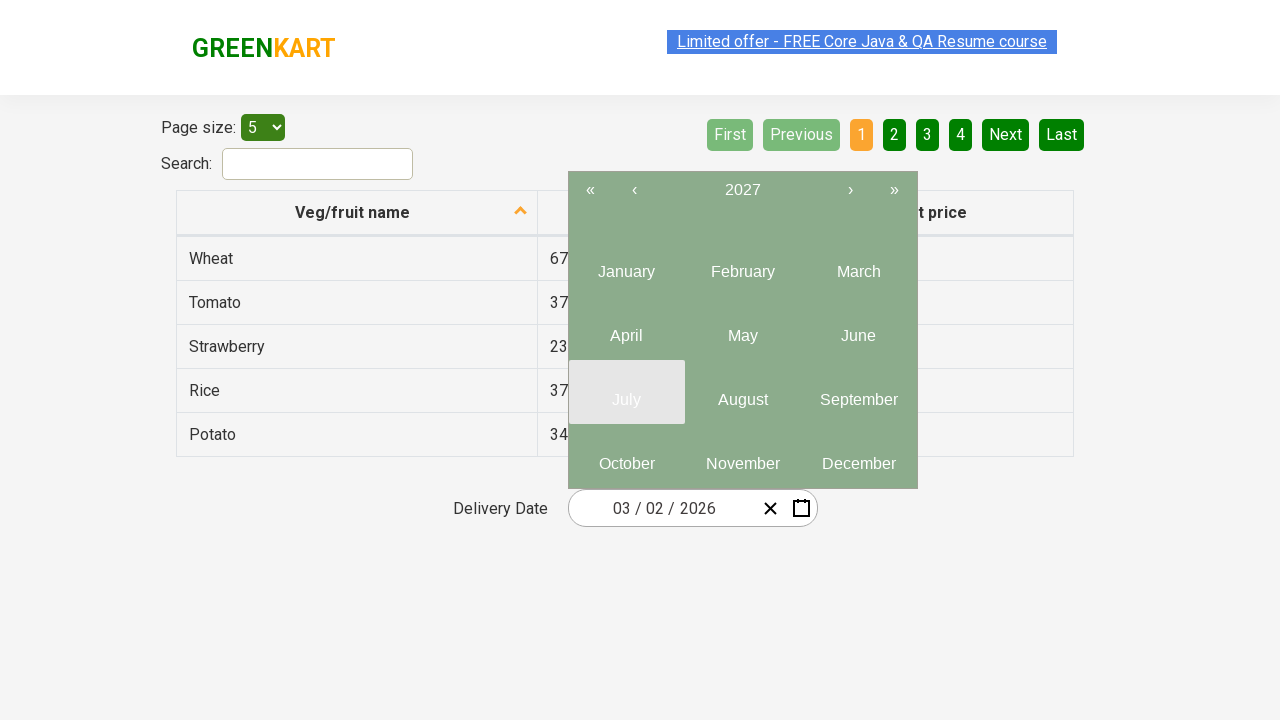

Selected target month 6 (June) at (858, 328) on .react-calendar__year-view__months__month >> nth=5
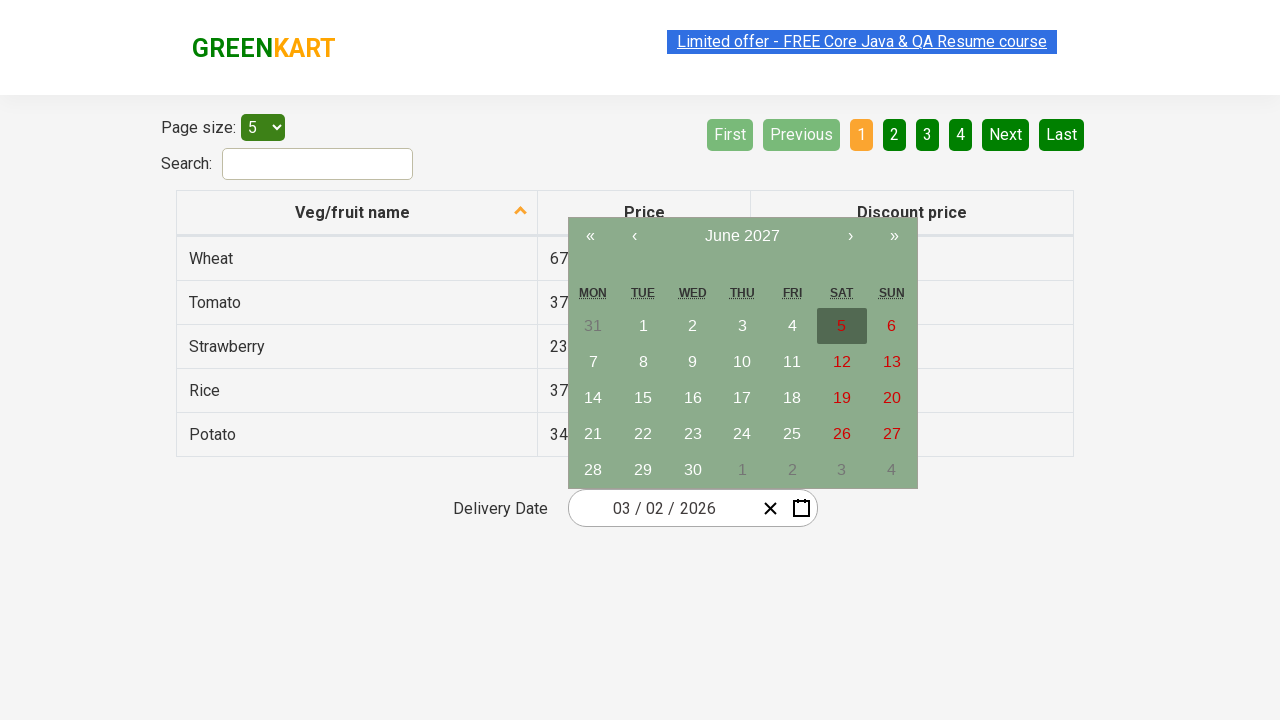

Selected target date 15 at (643, 398) on //abbr[text()='15']
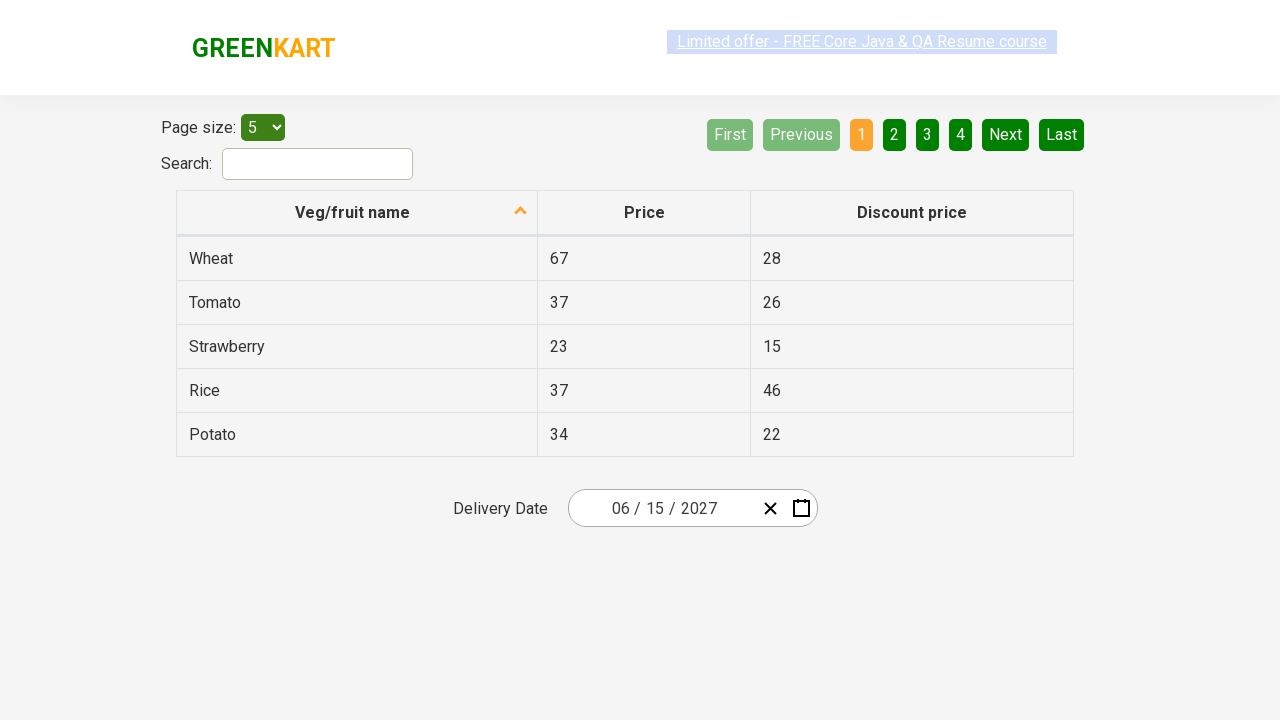

Date picker input populated with selected date June 15, 2027
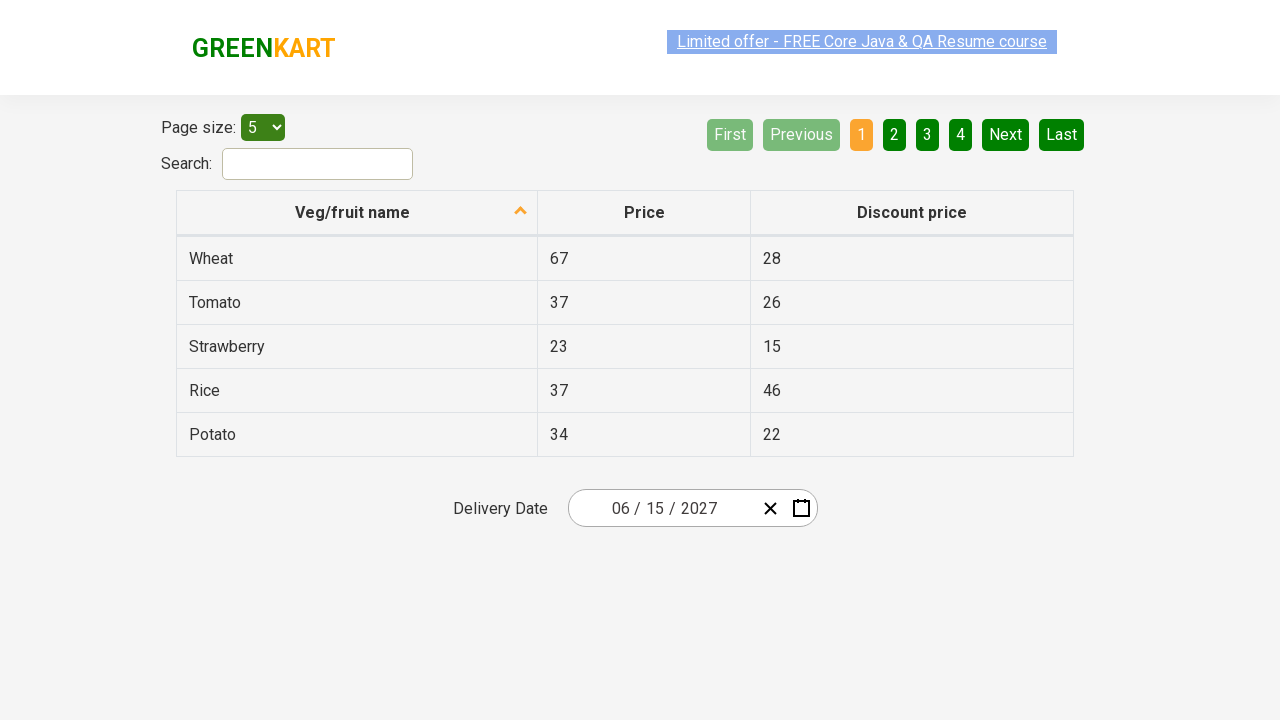

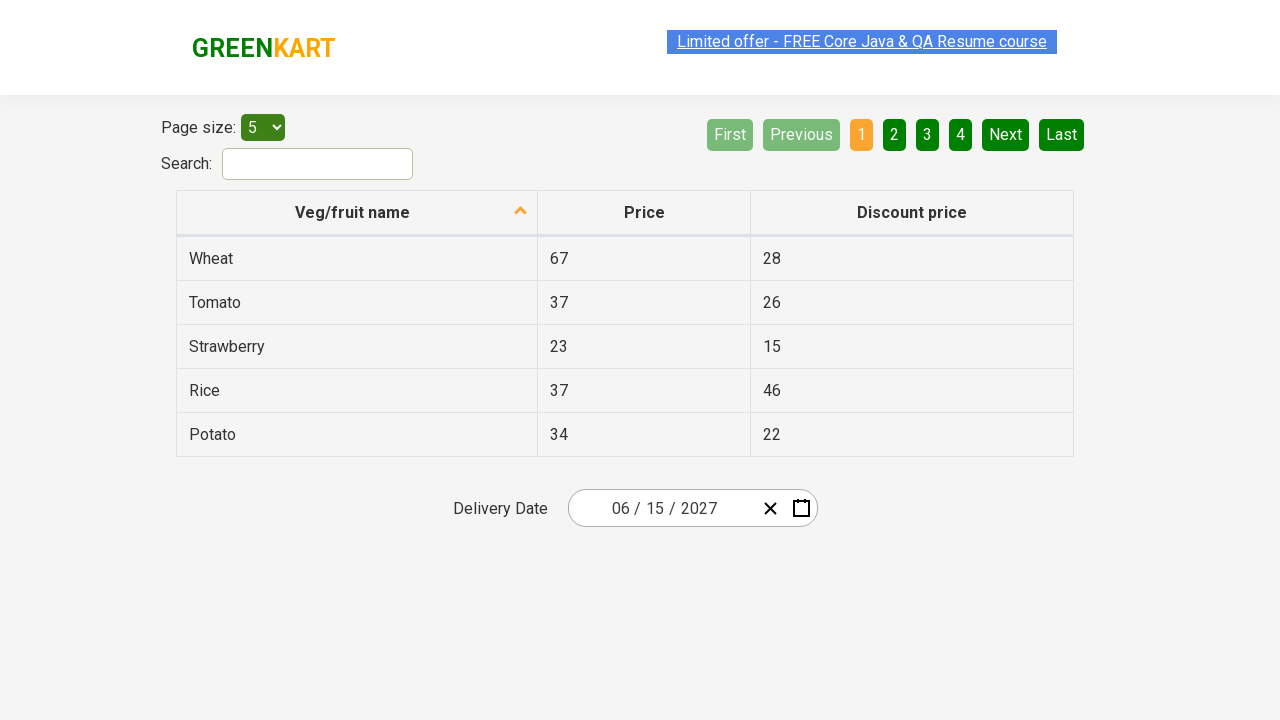